Tests handling of stale element reference by filling a form field, refreshing the page, re-finding the element and filling it again

Starting URL: https://naveenautomationlabs.com/opencart/index.php?route=account/register

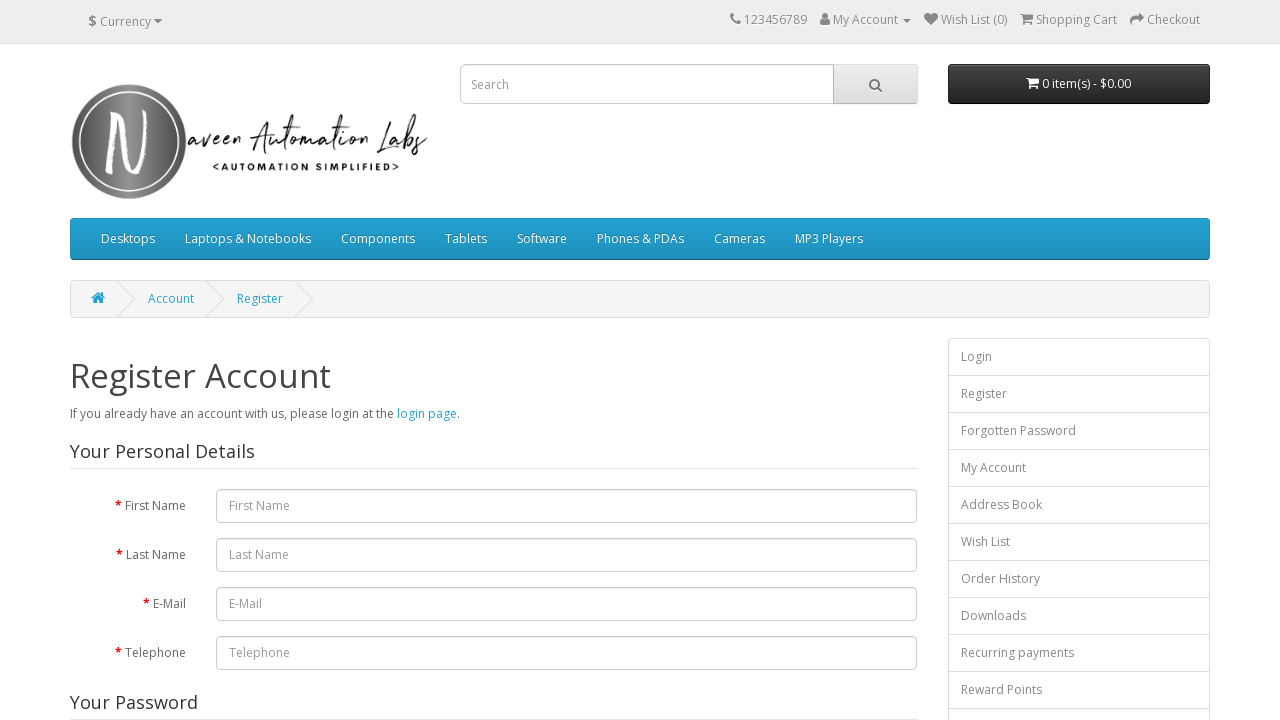

Filled firstname field with 'Selenium' on input#input-firstname
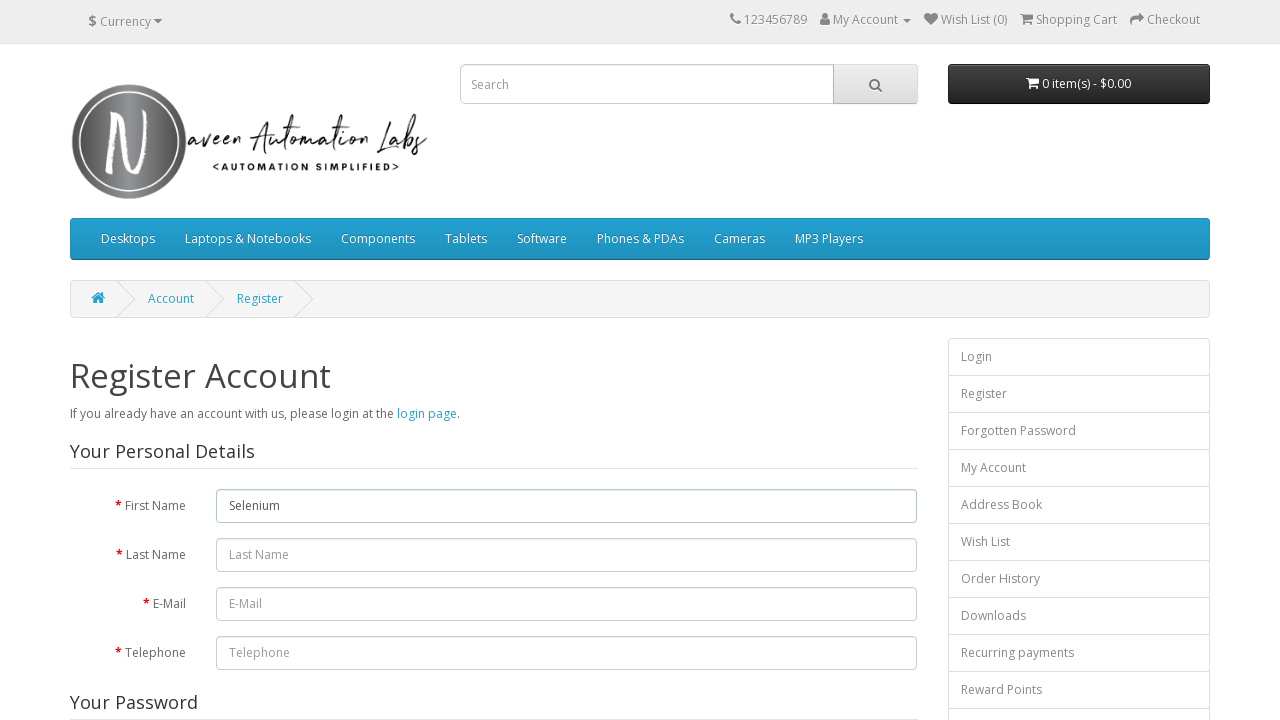

Refreshed page to simulate DOM change and create stale element
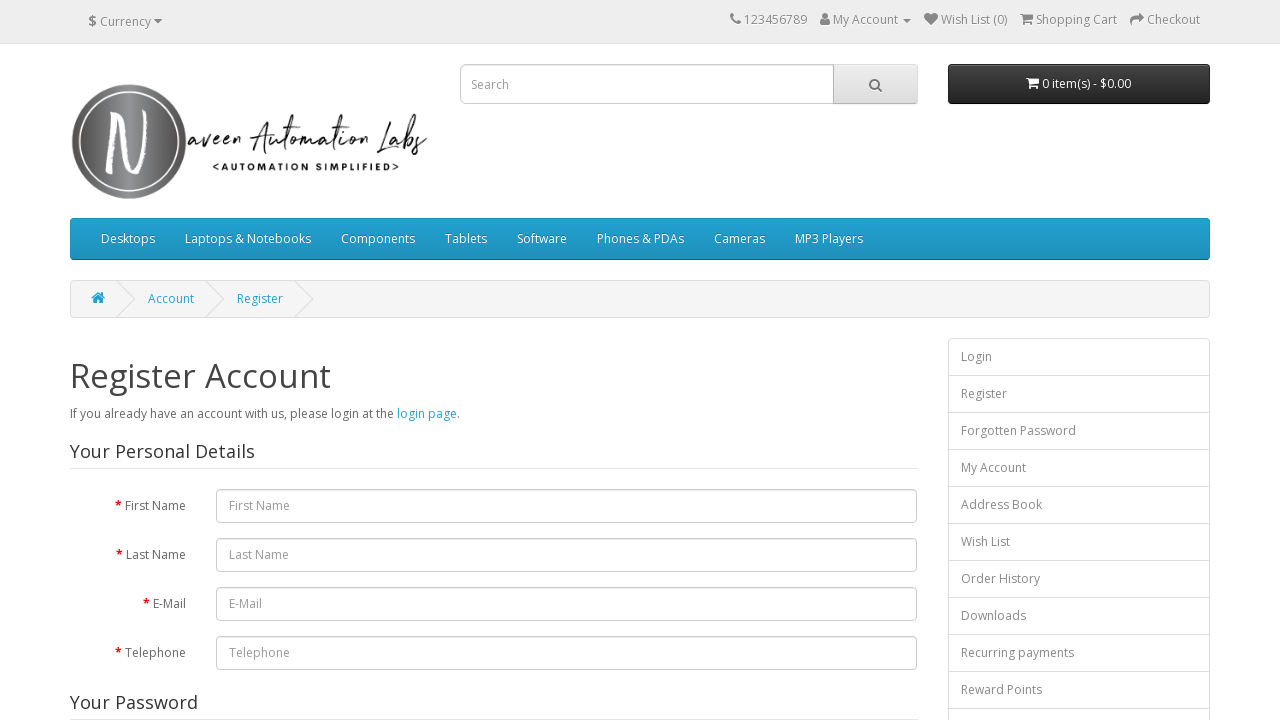

Re-found and filled firstname field with 'automation tool' after page refresh on input#input-firstname
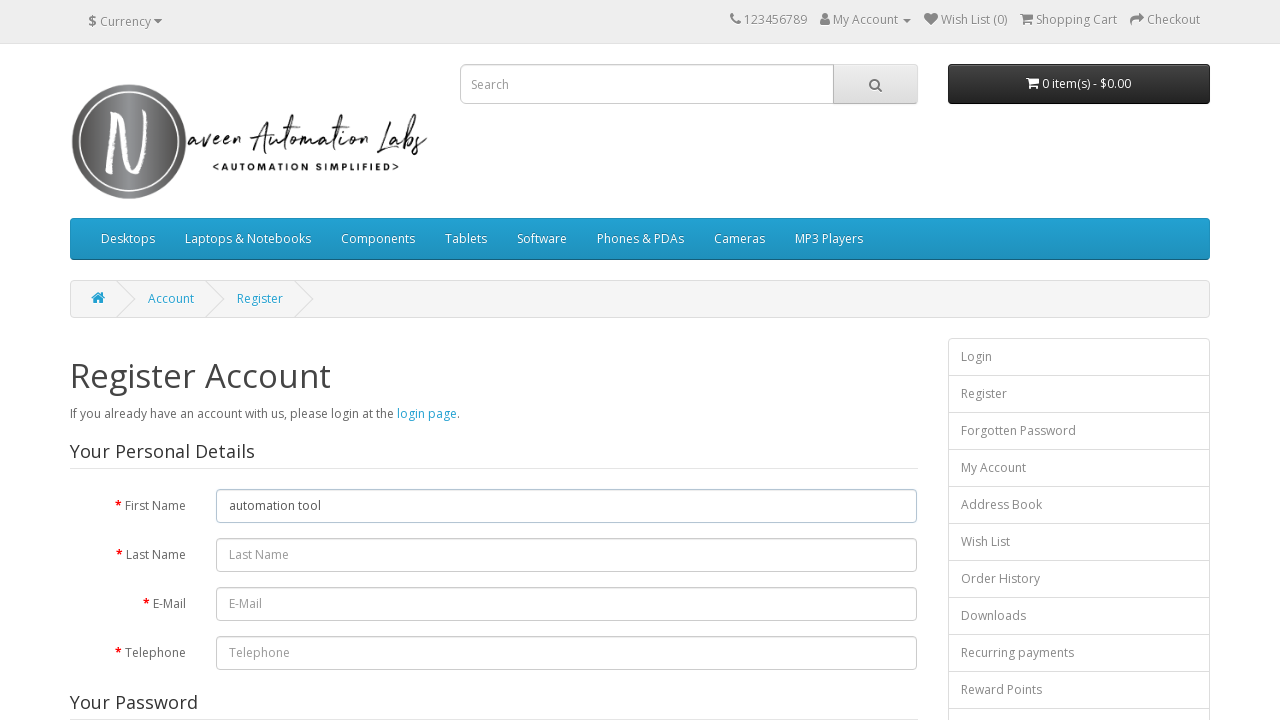

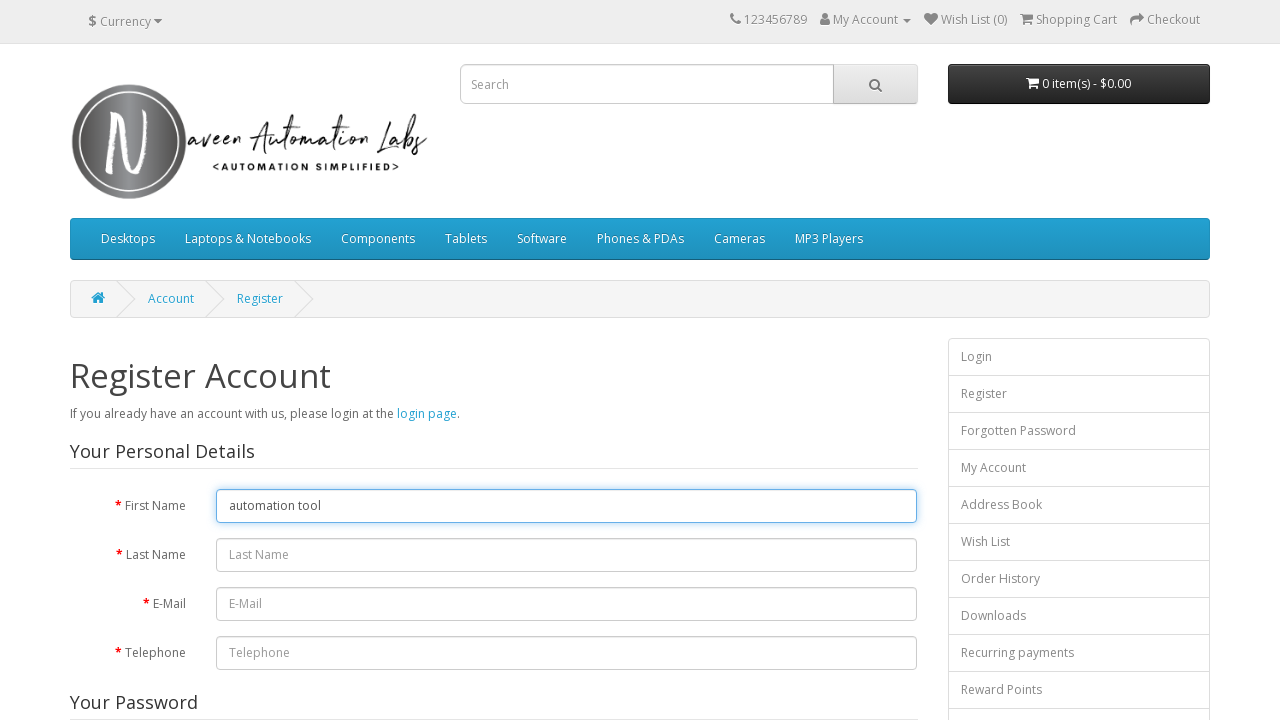